Tests registration form validation with invalid email format and verifies appropriate error messages

Starting URL: https://alada.vn/tai-khoan/dang-ky.html

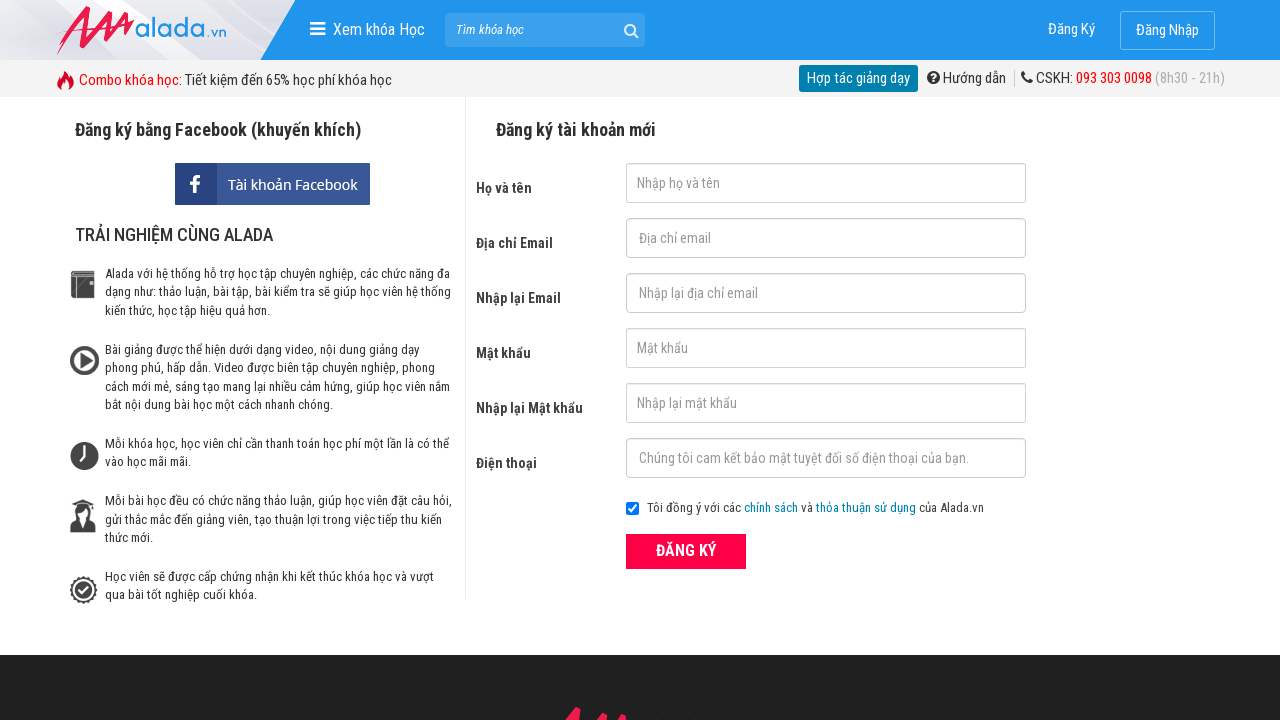

Filled first name field with 'thao tran' on #txtFirstname
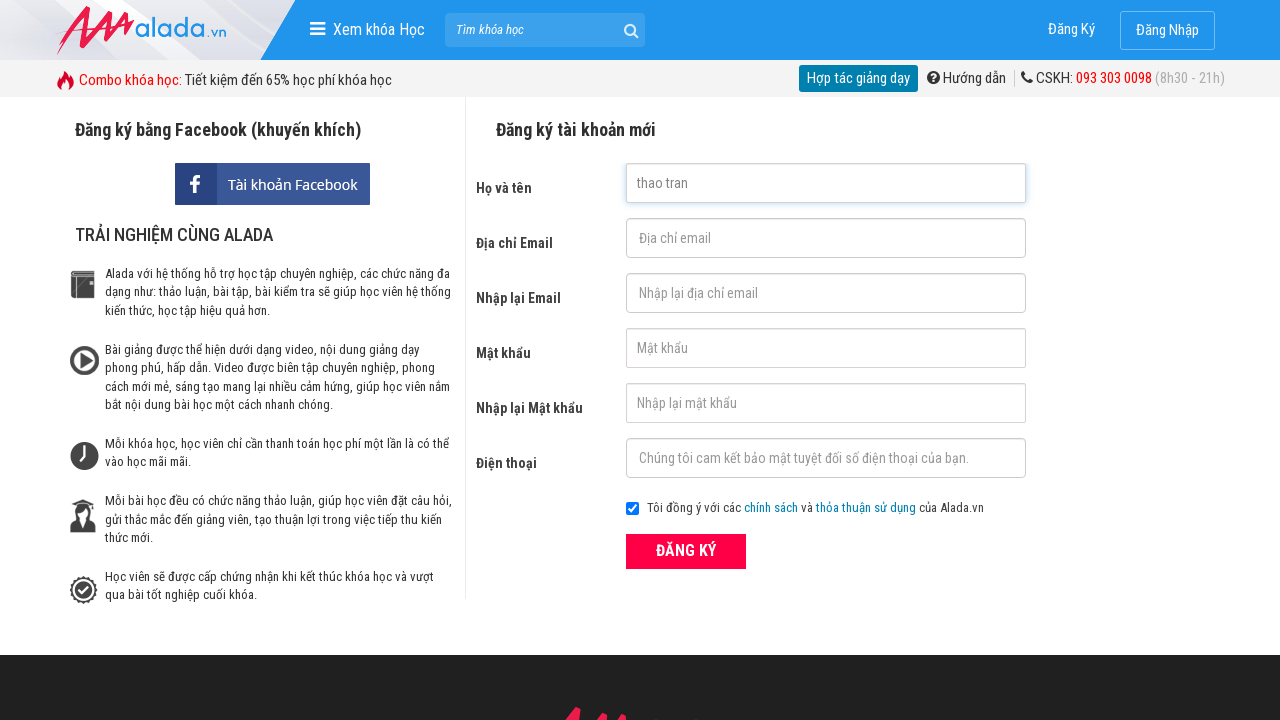

Filled email field with invalid format 'thaotran' (missing @ and domain) on #txtEmail
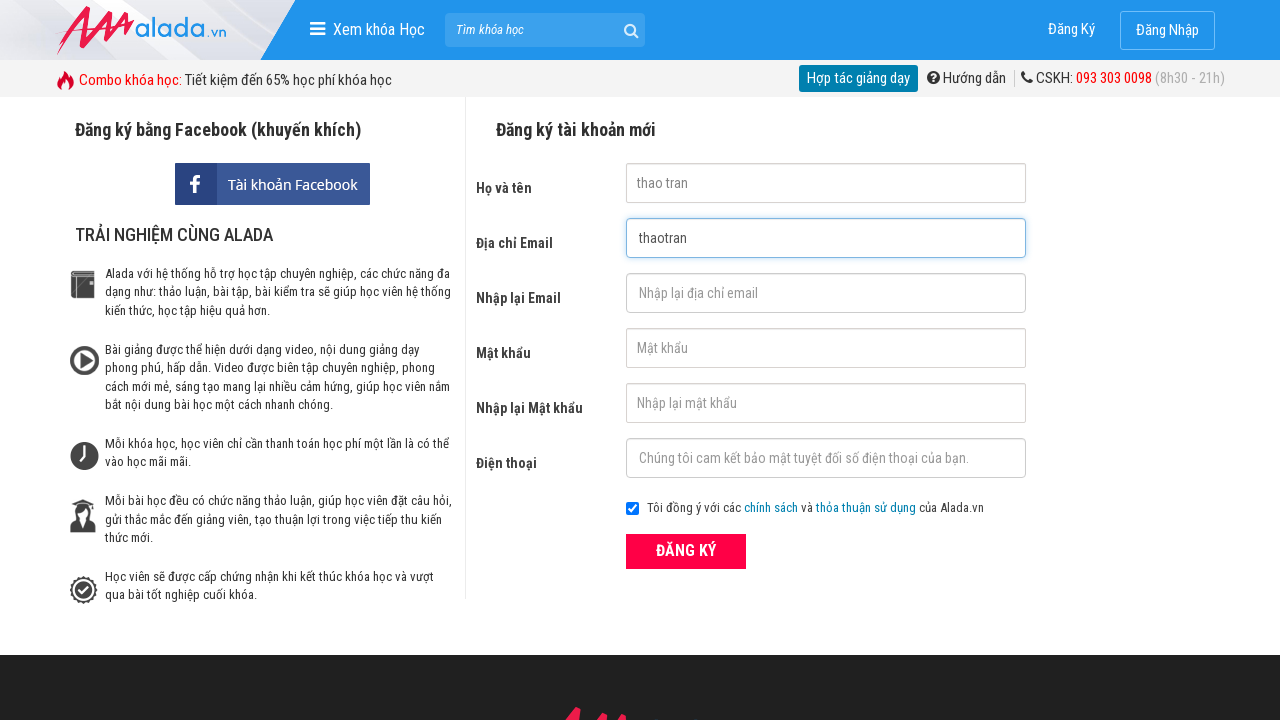

Filled confirm email field with 'thaotran' on #txtCEmail
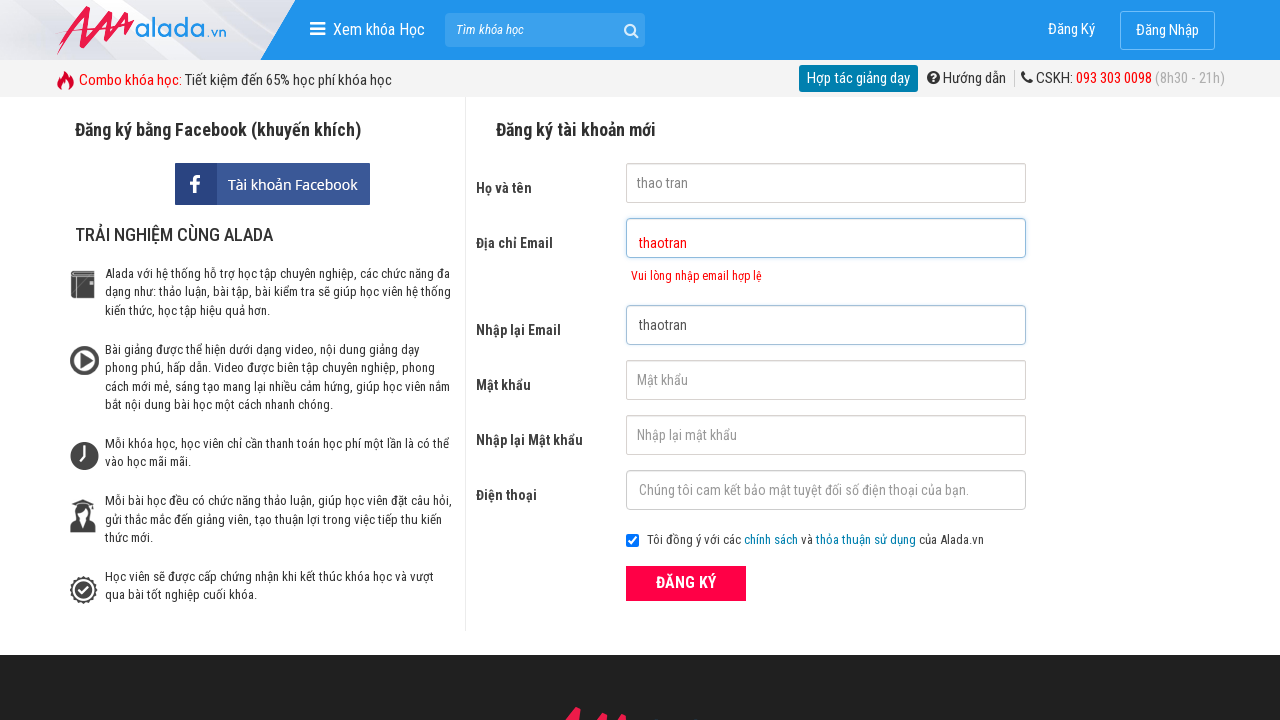

Filled password field with '123456' on #txtPassword
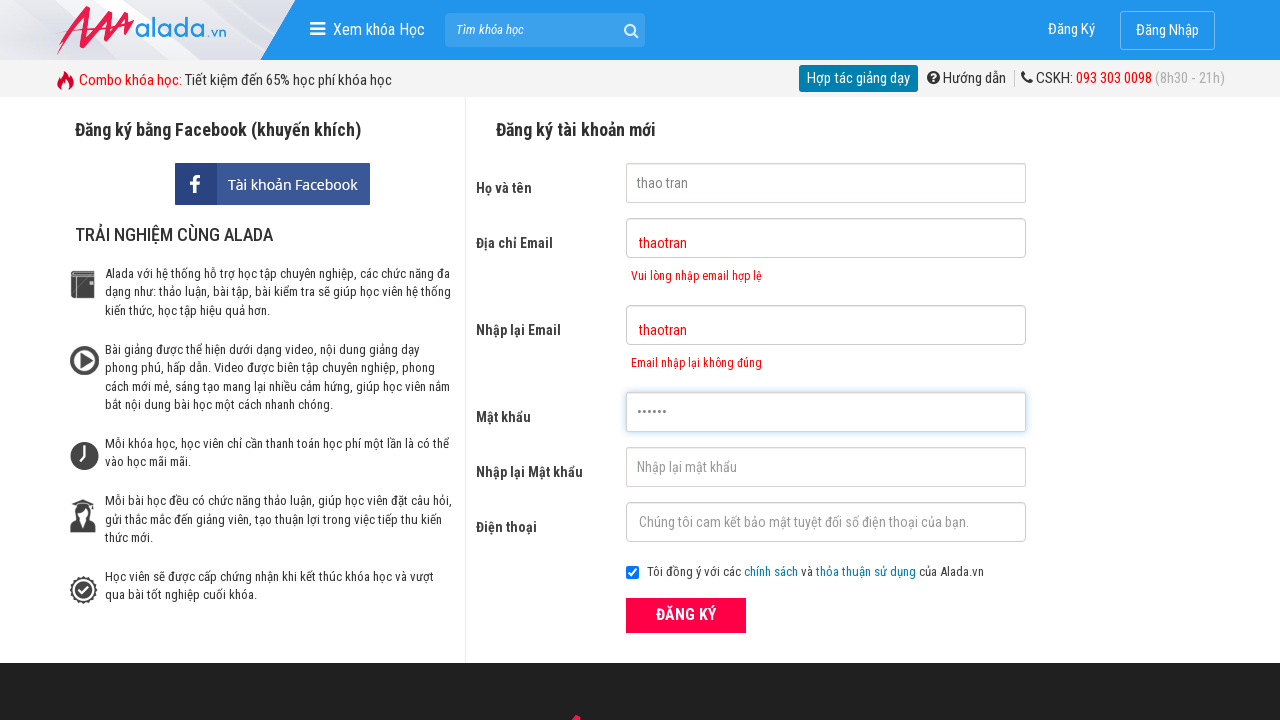

Filled confirm password field with '123456' on #txtCPassword
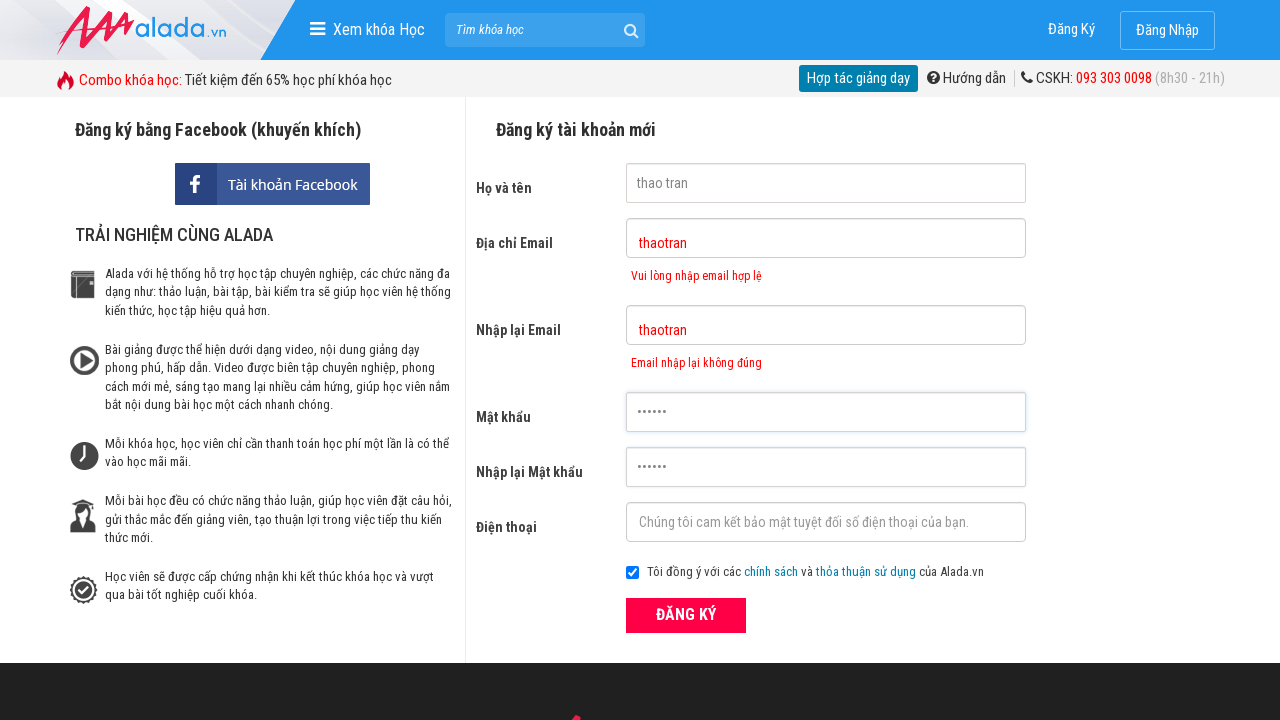

Filled phone field with '0123456789' on #txtPhone
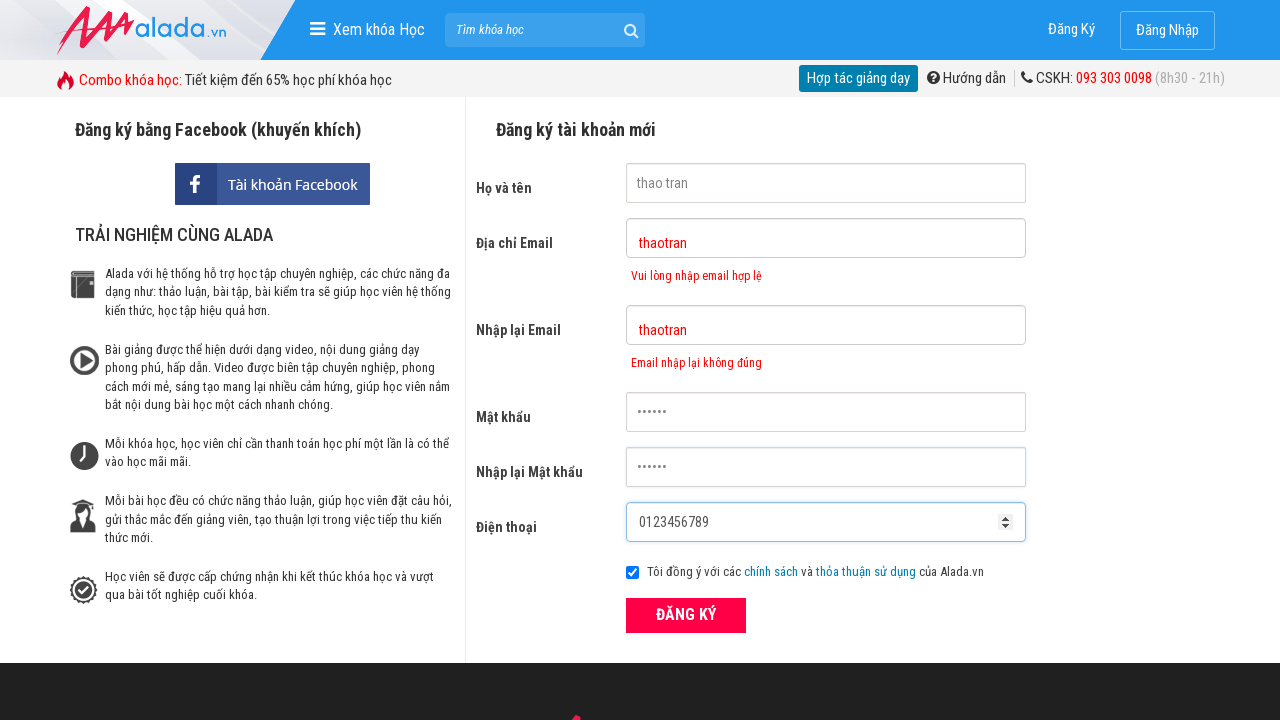

Clicked ĐĂNG KÝ (register) button at (686, 615) on xpath=//form[@id='frmLogin']//button[text()='ĐĂNG KÝ']
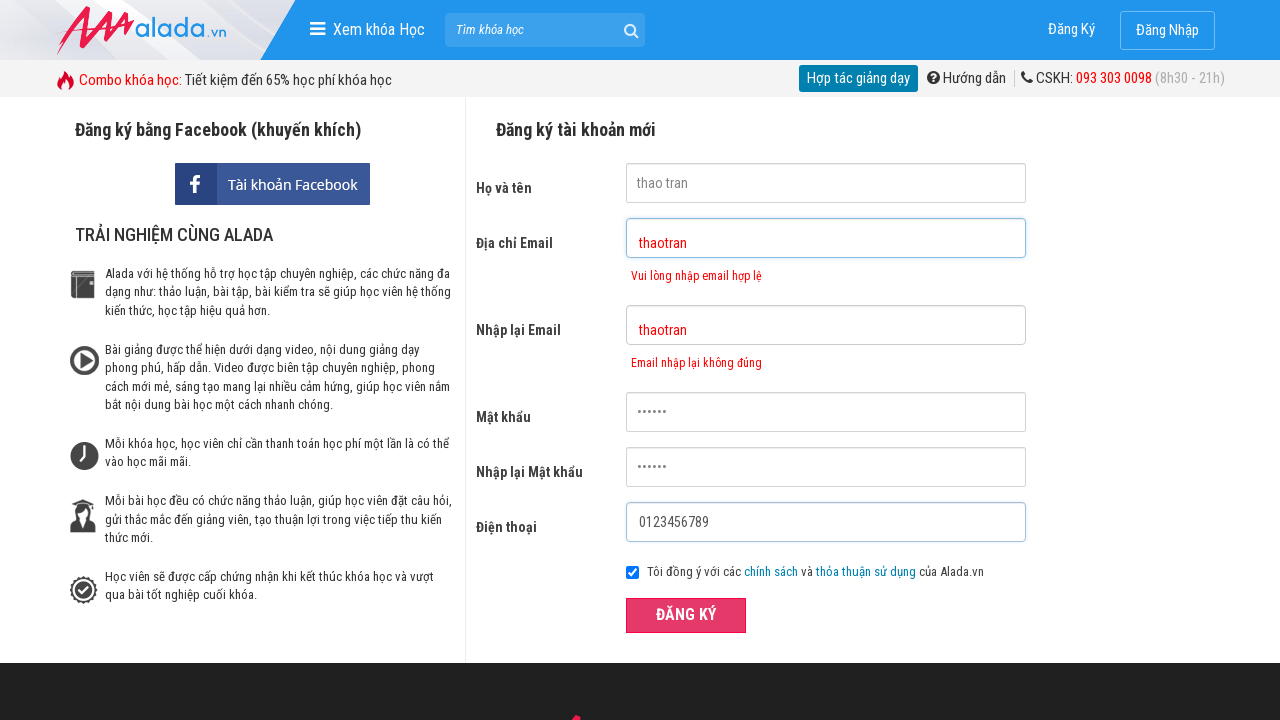

Waited 2 seconds for validation messages to appear
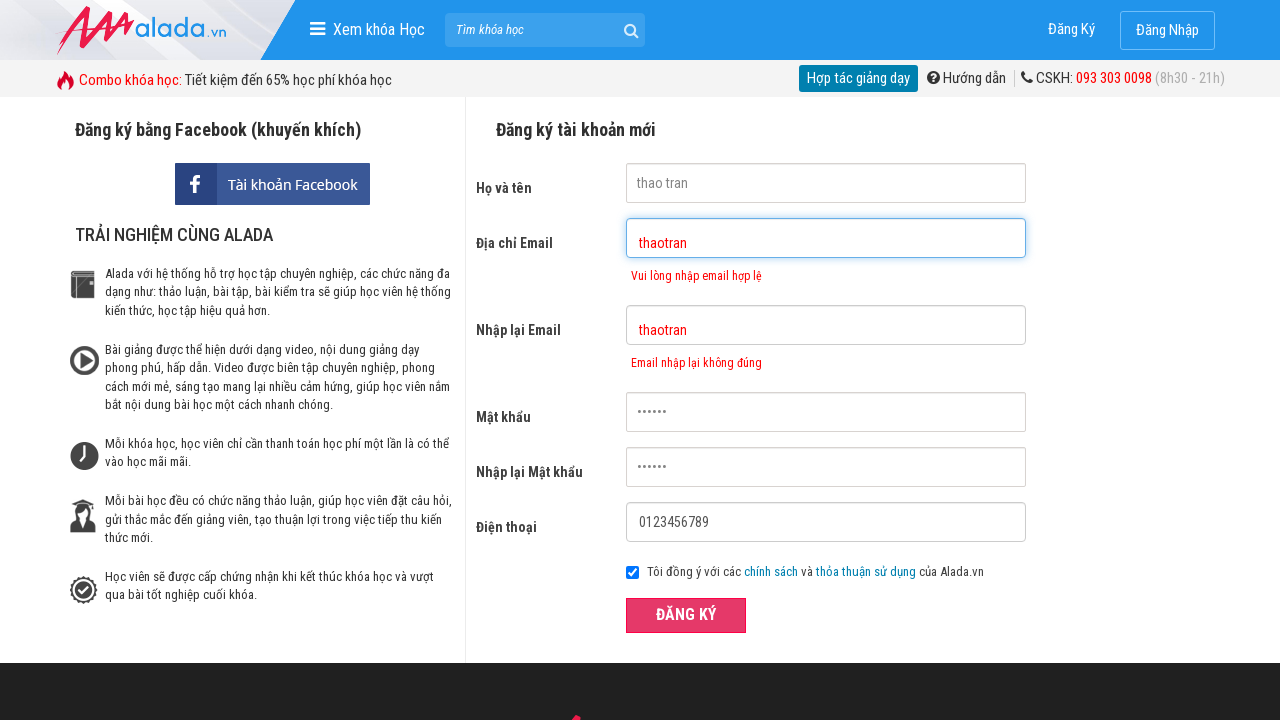

Email error message element appeared
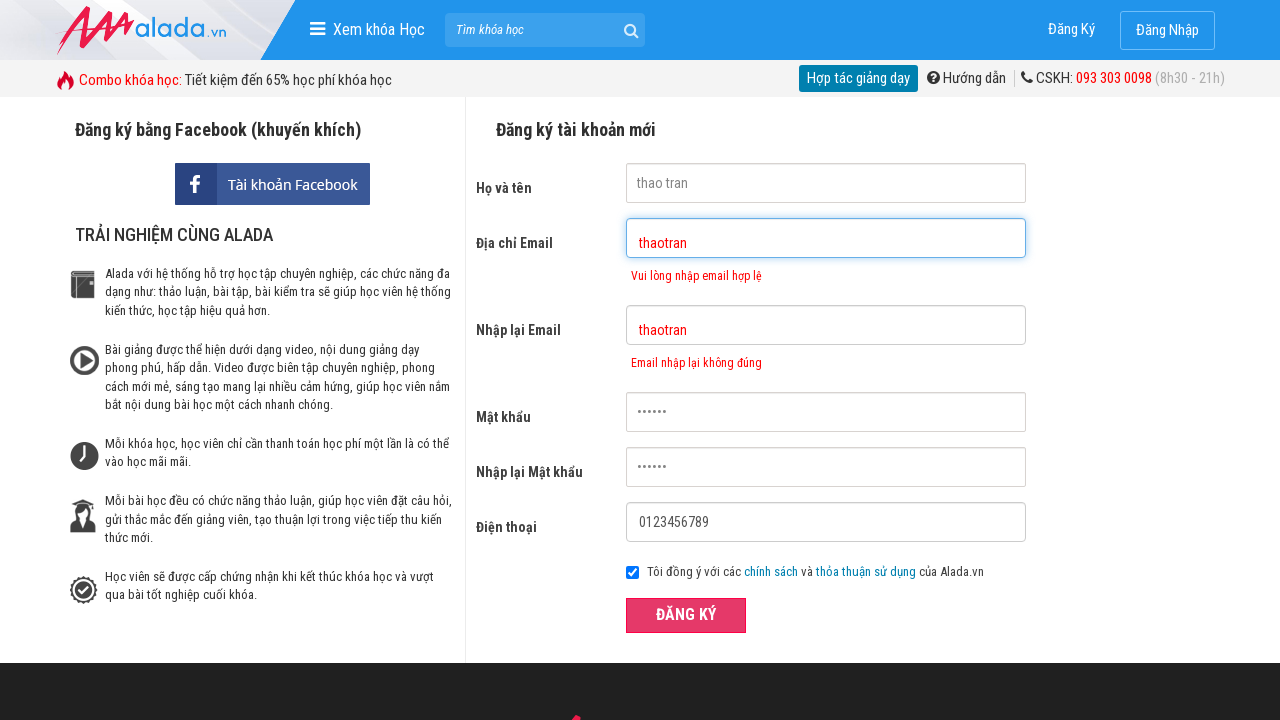

Confirm email error message element appeared
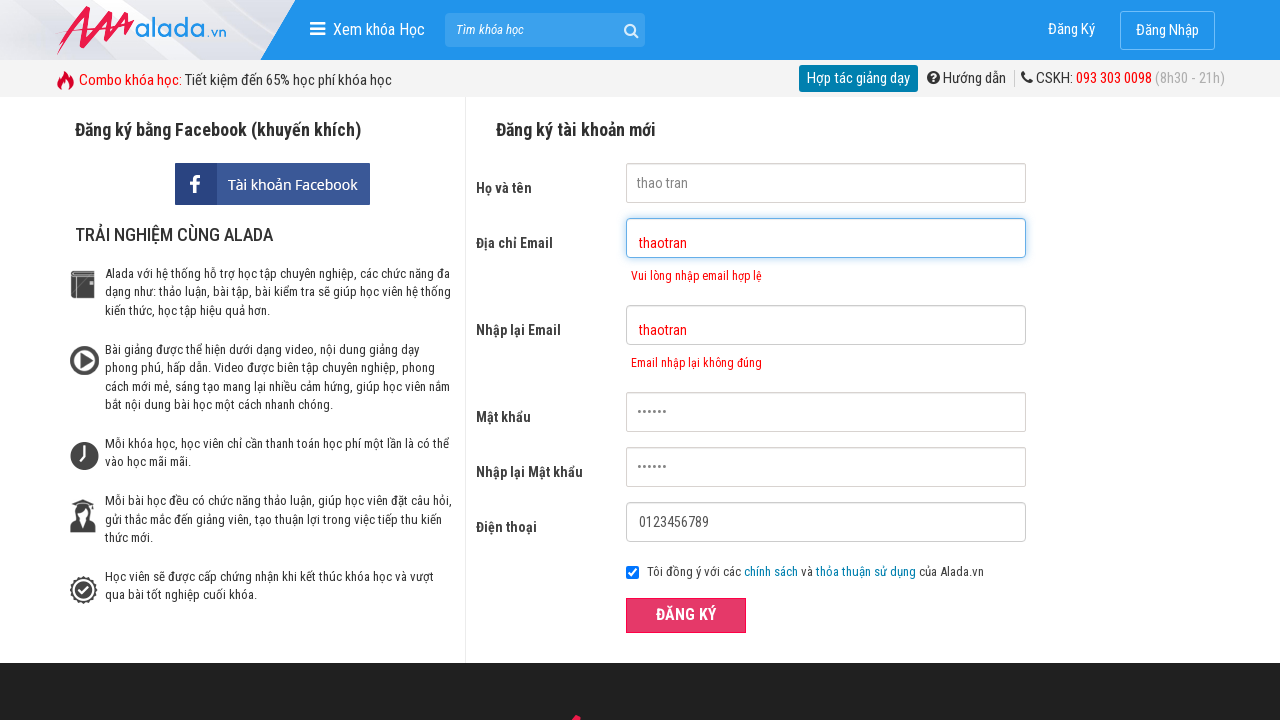

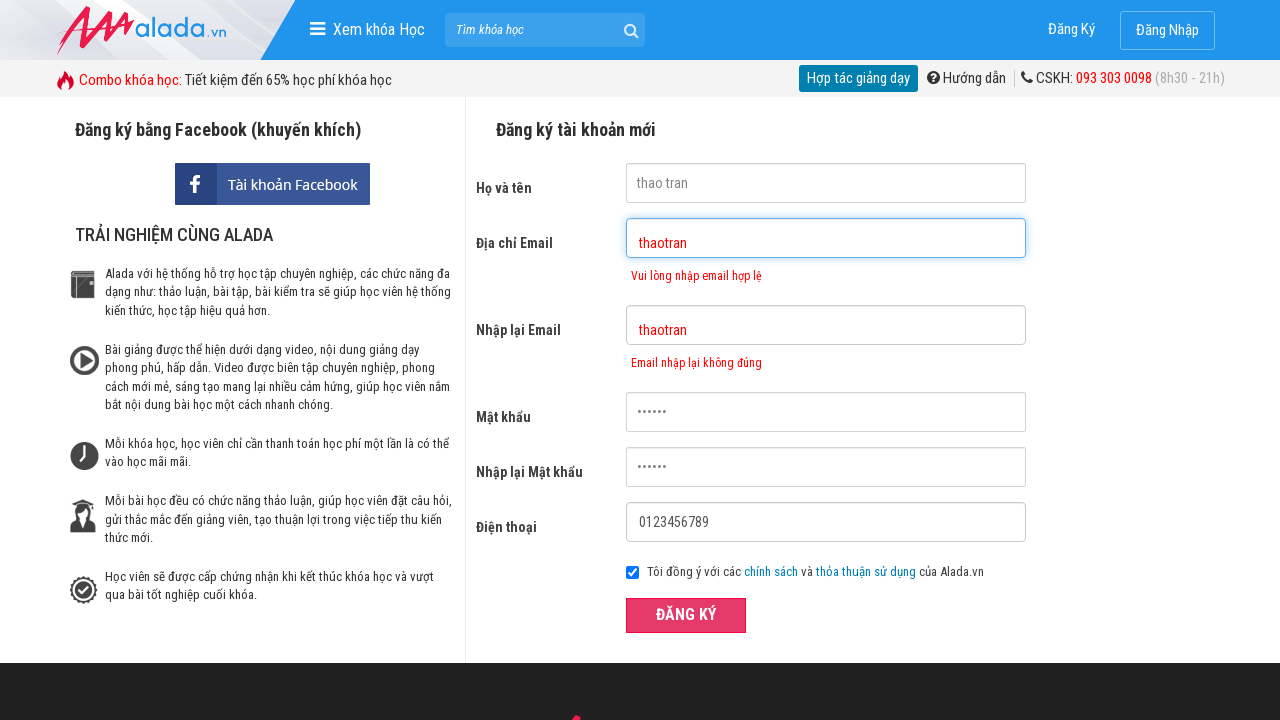